Tests a math exercise page by reading two numbers displayed on the page, calculating their sum, selecting the result from a dropdown menu, and submitting the answer.

Starting URL: http://suninjuly.github.io/selects2.html

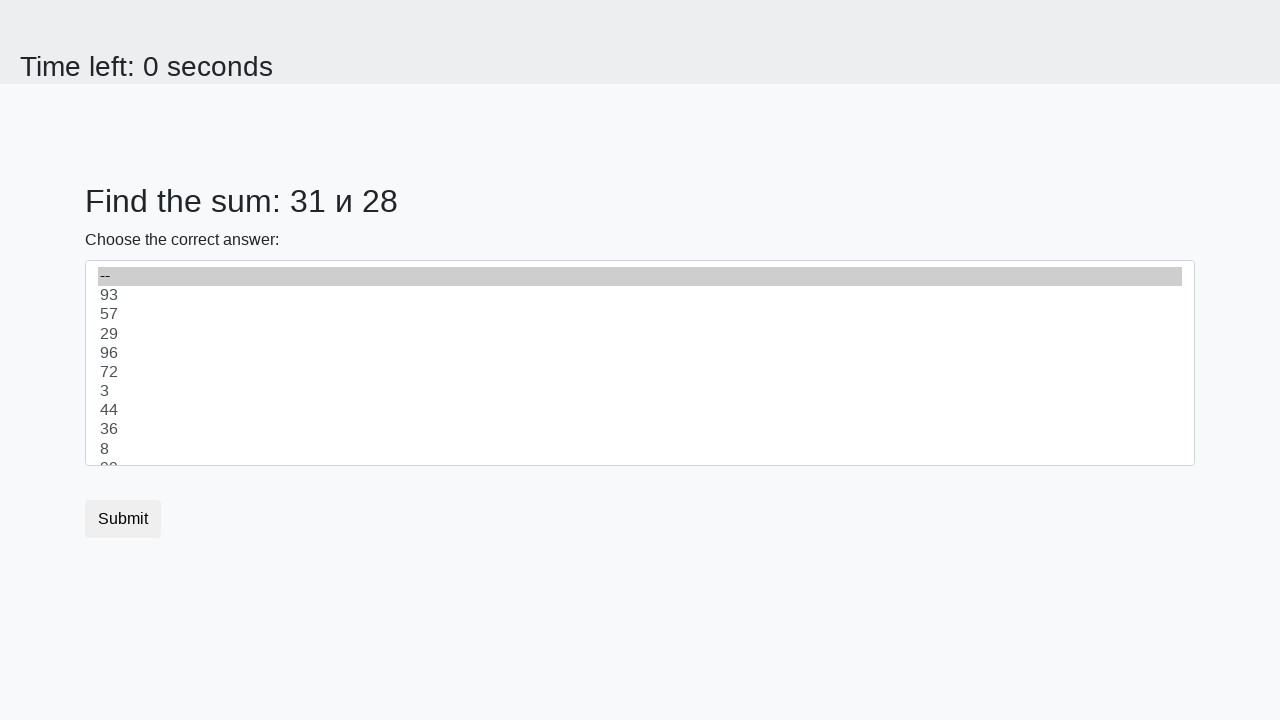

Read first number from page
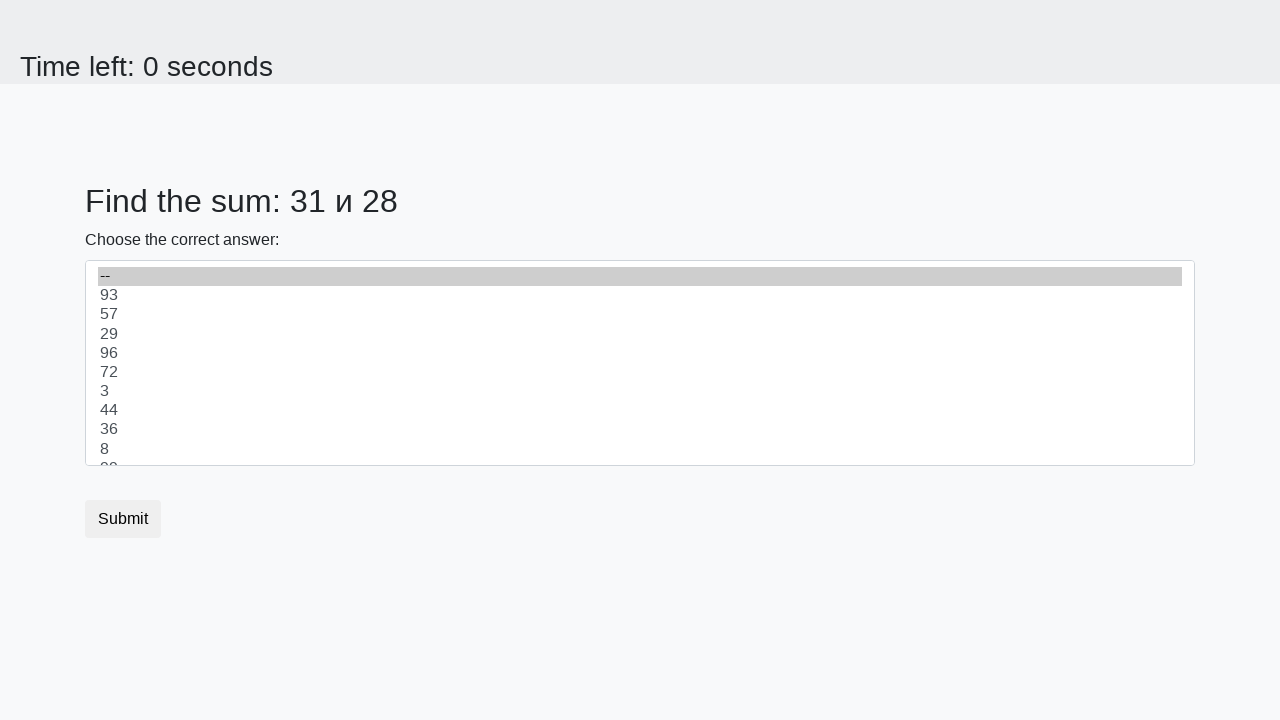

Read second number from page
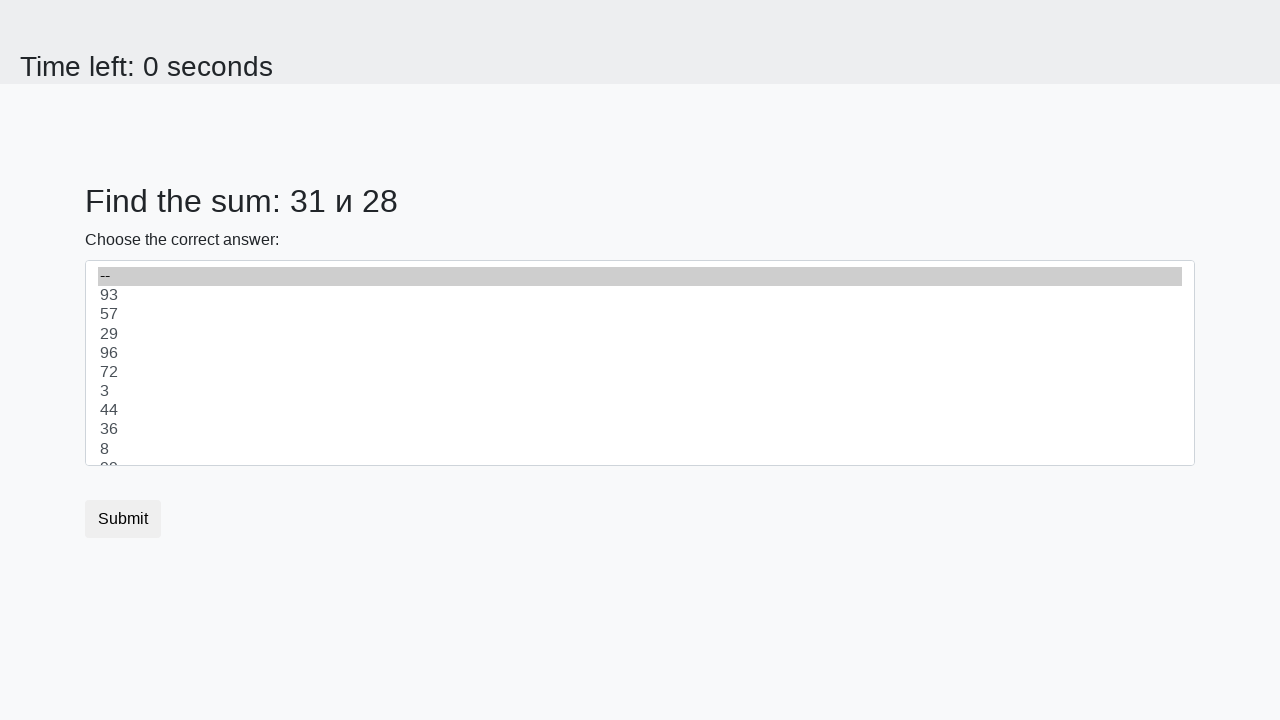

Calculated sum: 31 + 28 = 59
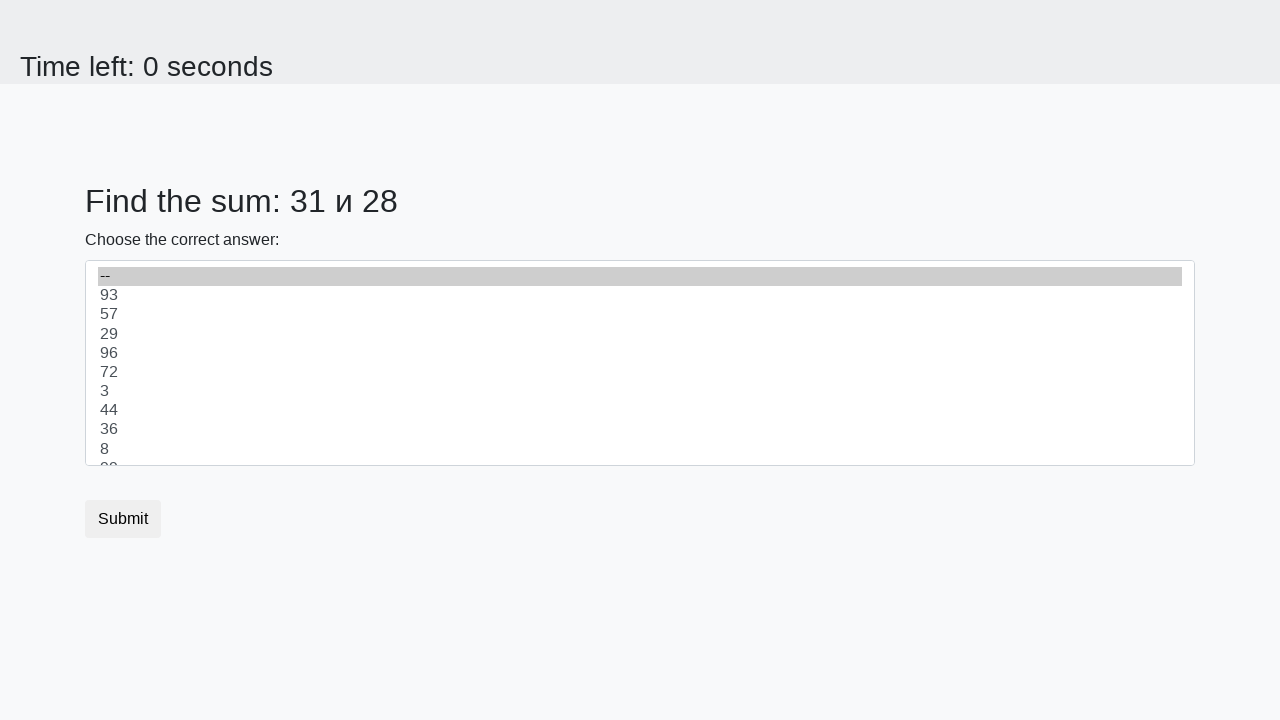

Selected 59 from dropdown menu on #dropdown
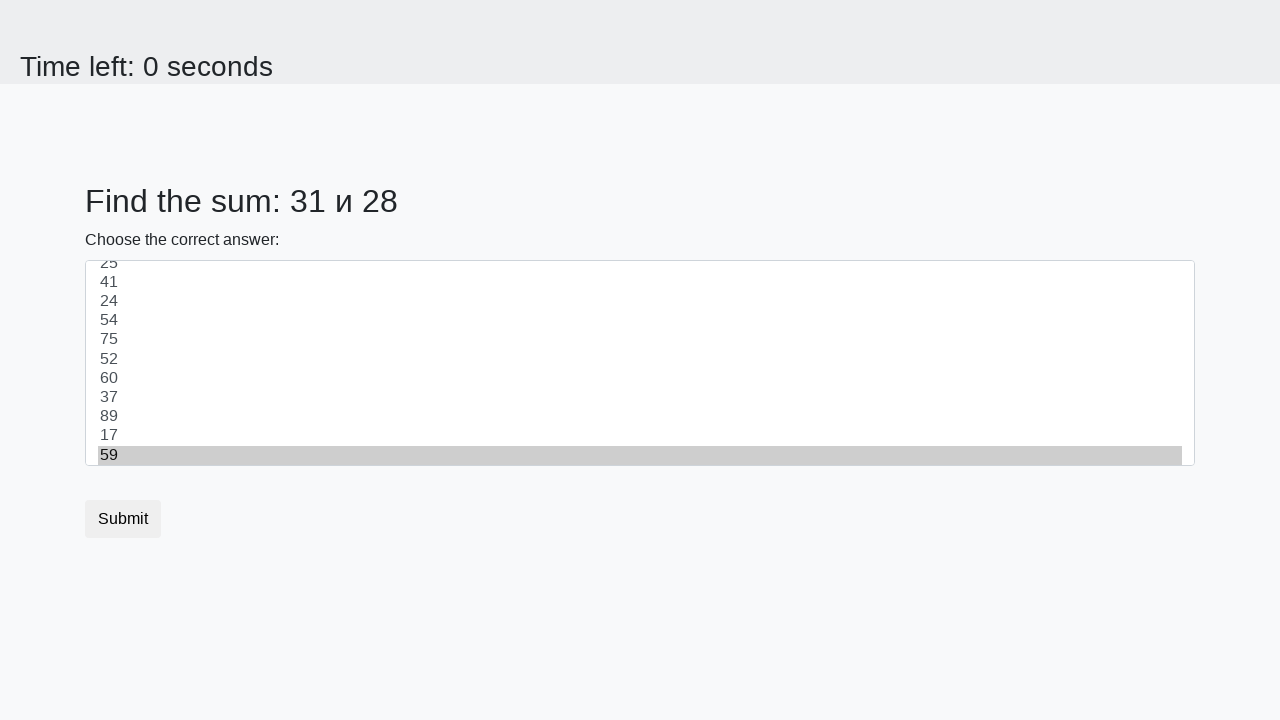

Clicked submit button at (123, 519) on .btn
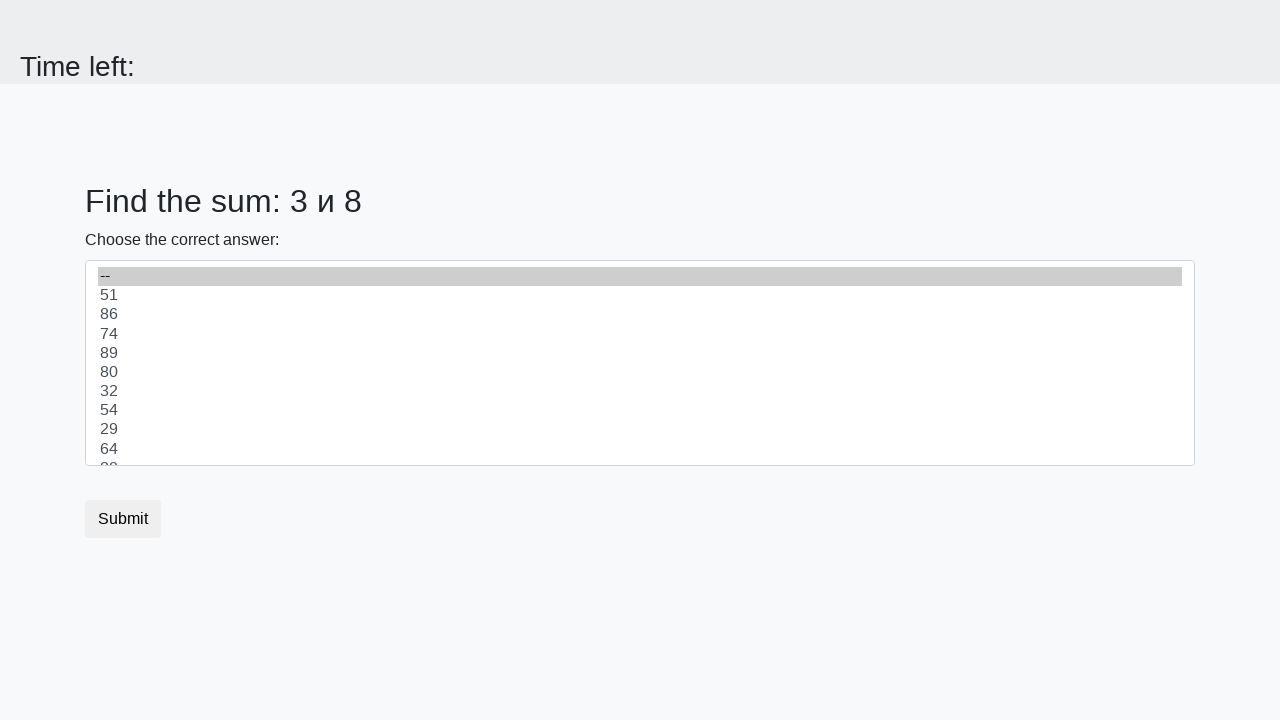

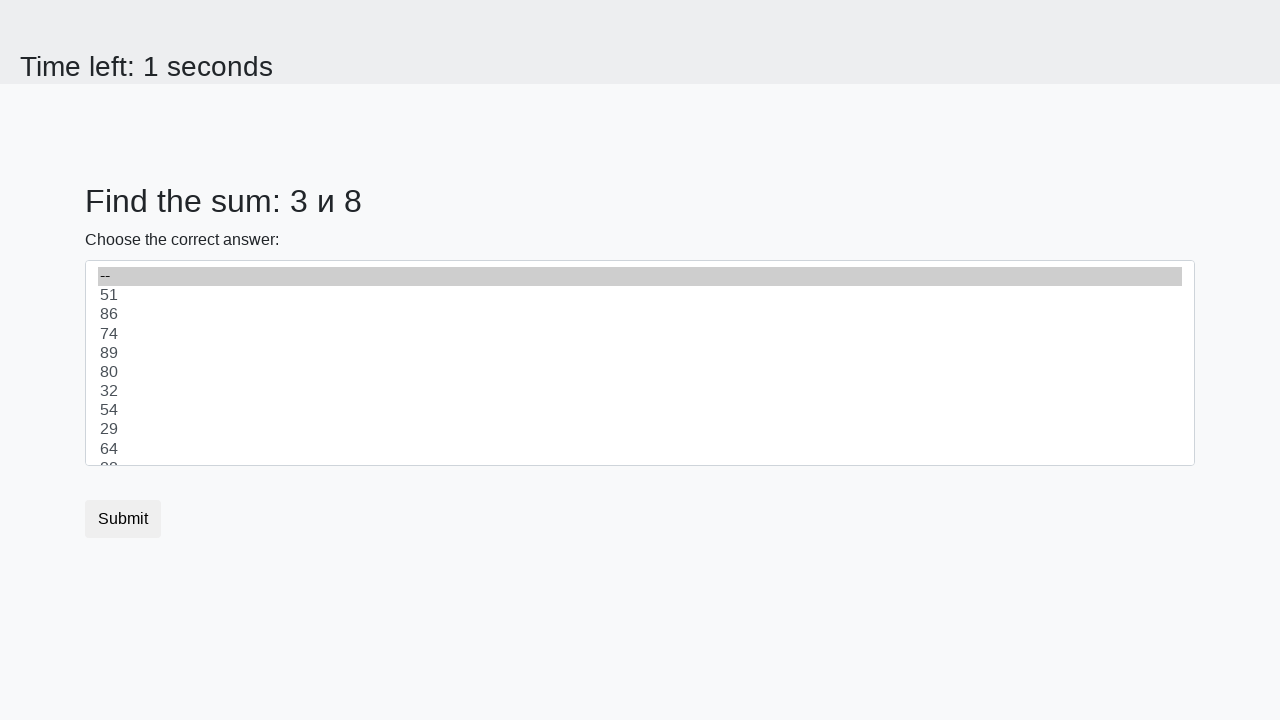